Tests JavaScript prompt alert handling by clicking a button to trigger a prompt, entering text into the alert, and accepting it

Starting URL: https://v1.training-support.net/selenium/javascript-alerts

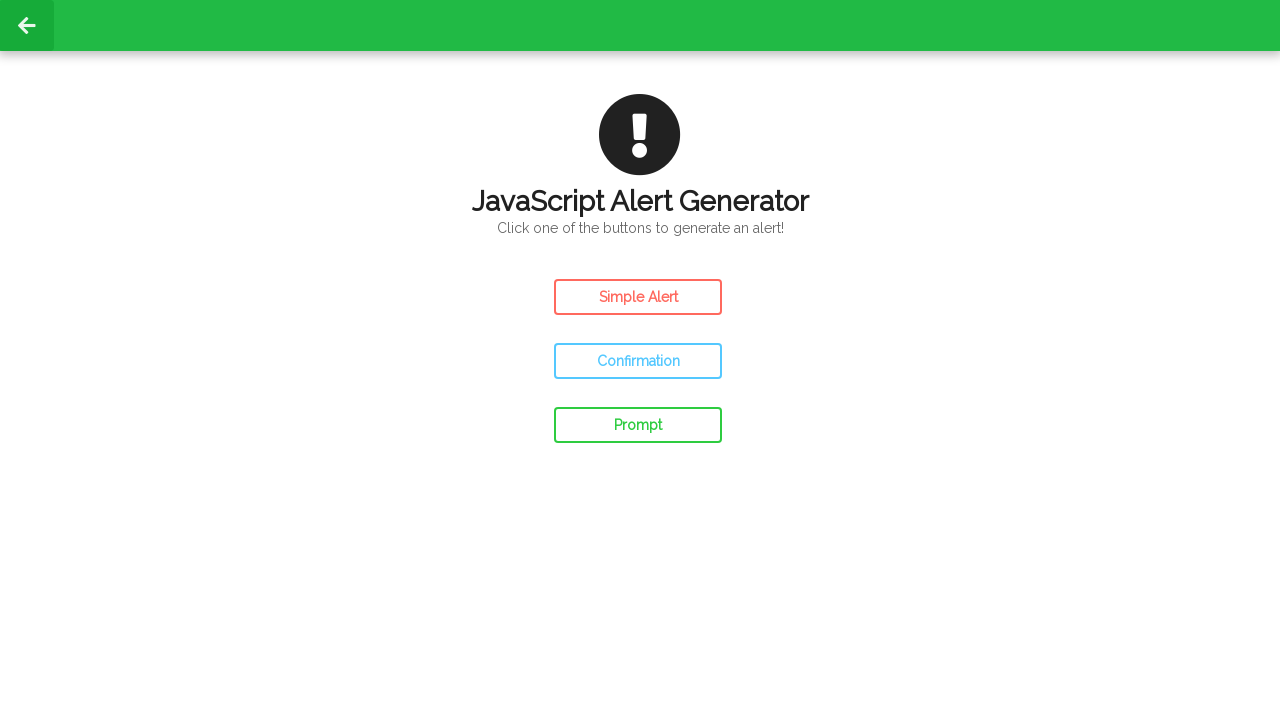

Clicked prompt button to trigger JavaScript prompt alert at (638, 425) on #prompt
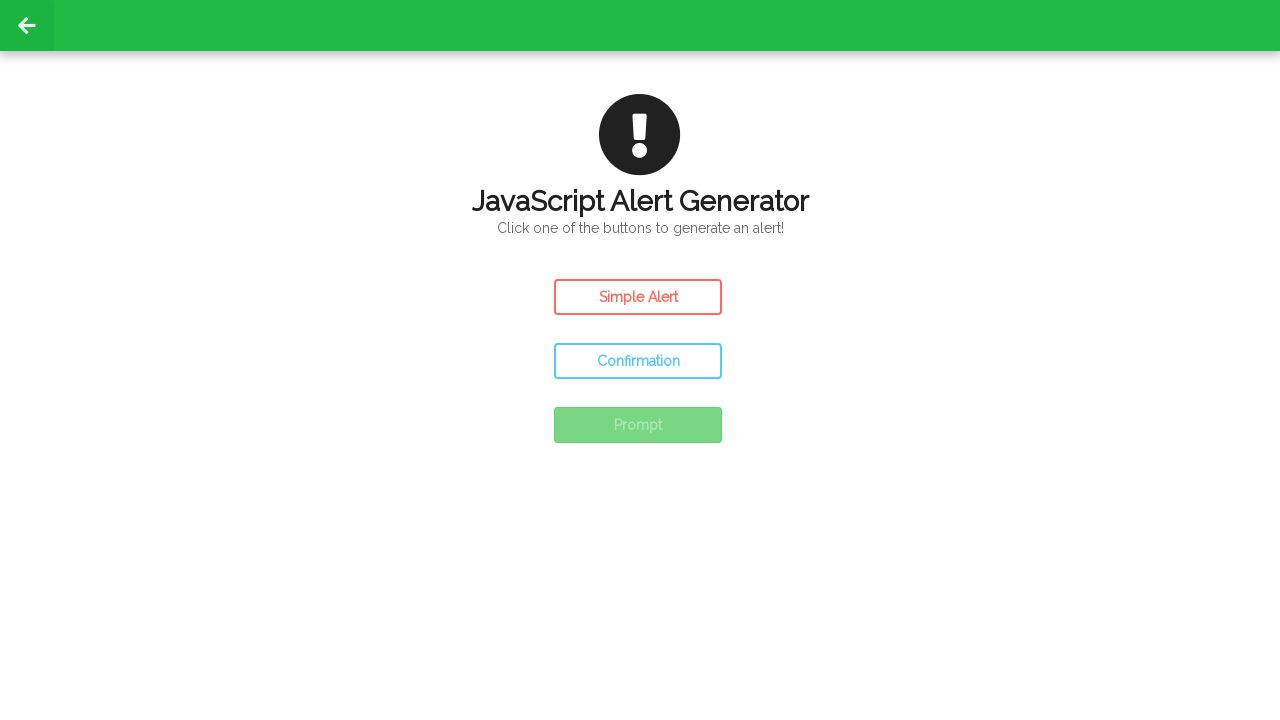

Registered dialog handler to accept prompt with text 'Awesome!'
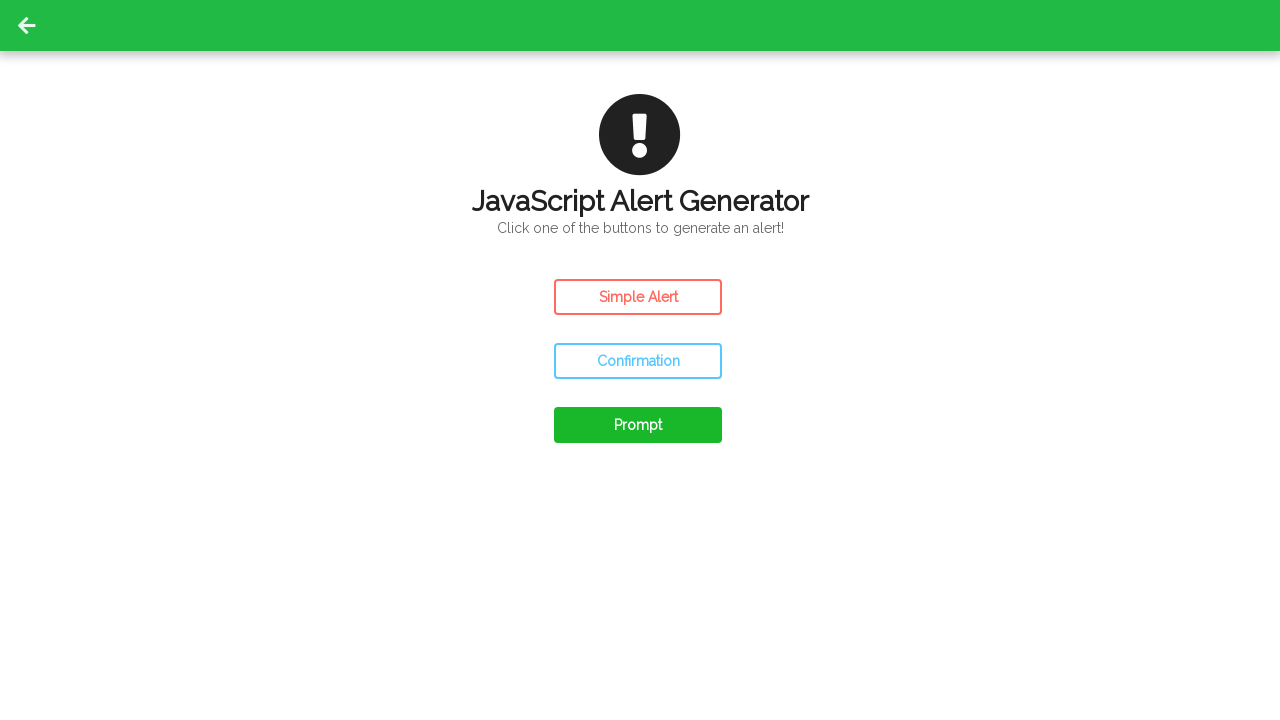

Clicked prompt button again to trigger dialog and handle it with registered handler at (638, 425) on #prompt
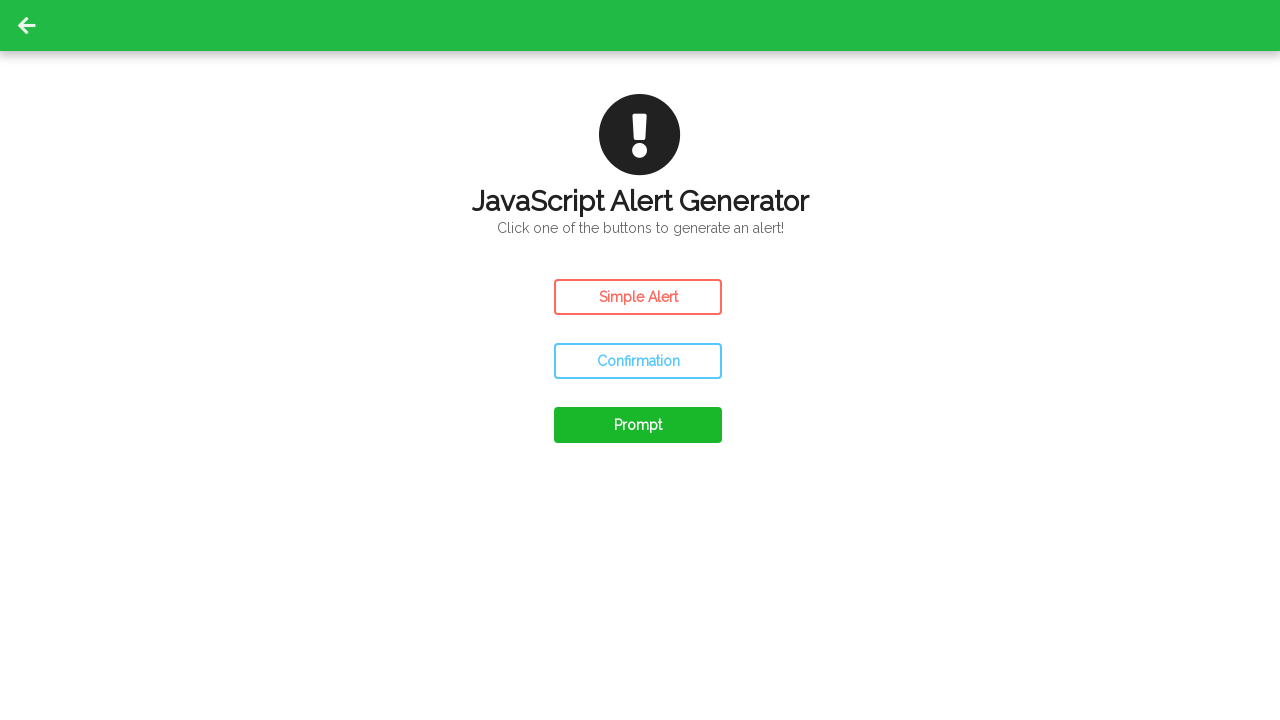

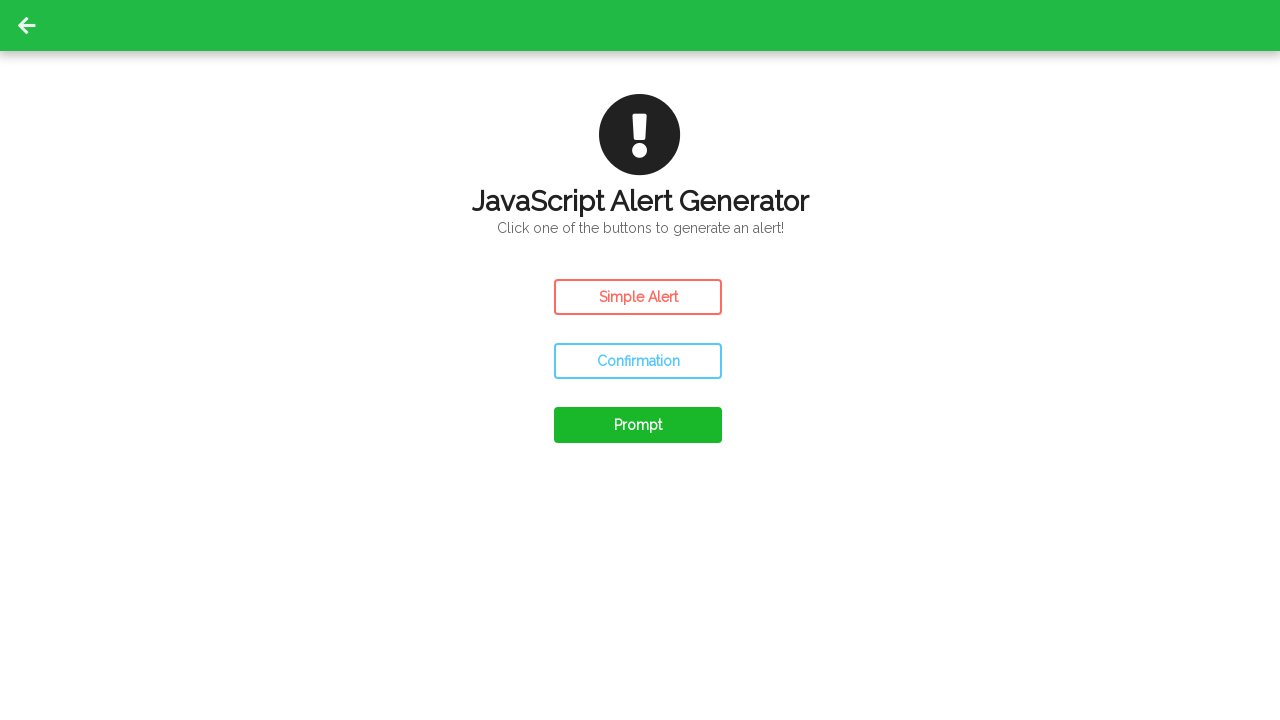